Tests form interactions by selecting a checkbox, using its label text to select from dropdown and fill a textbox, then validates the text appears in an alert dialog

Starting URL: https://rahulshettyacademy.com/AutomationPractice/

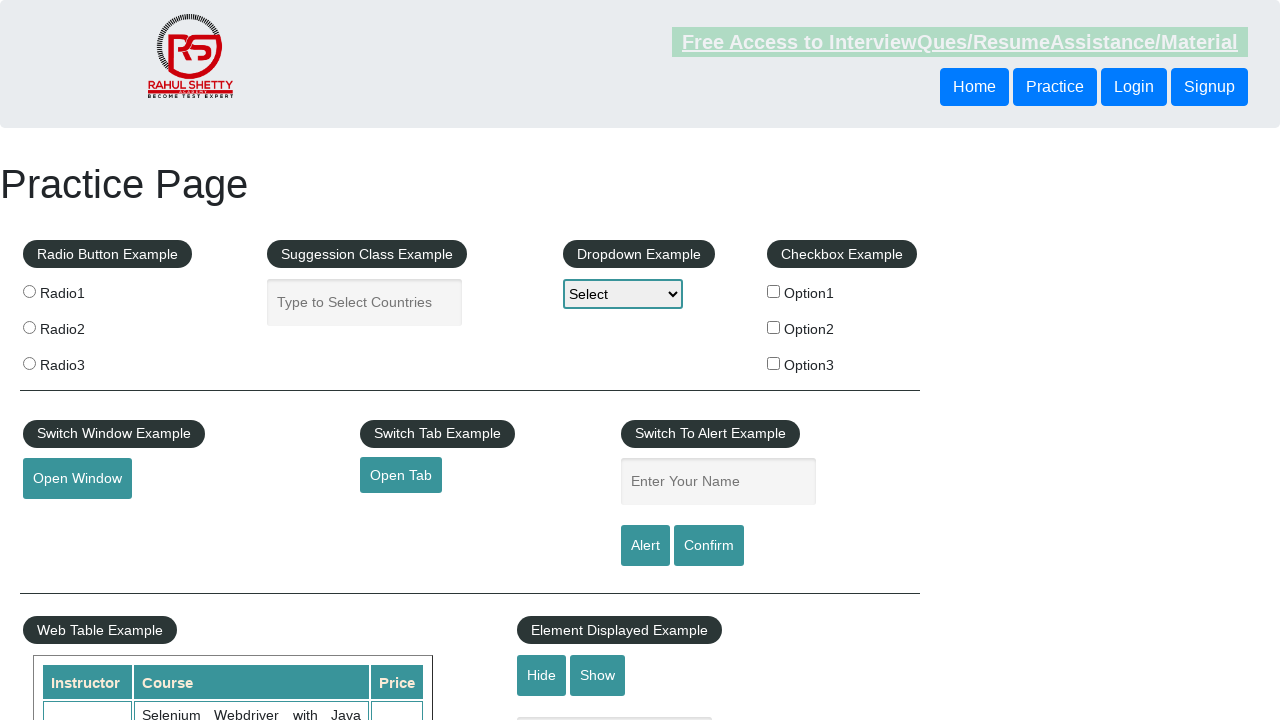

Clicked checkbox 3 at (774, 363) on input#checkBoxOption3
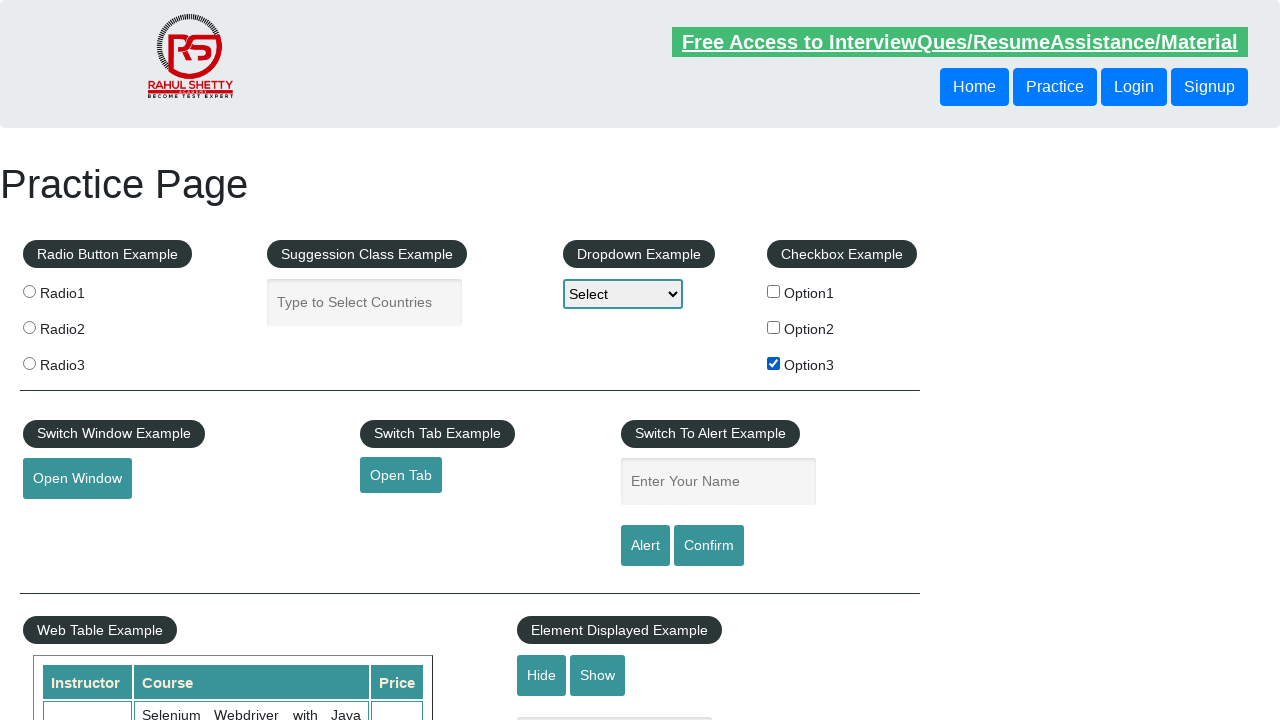

Extracted checkbox label text: 'Option3'
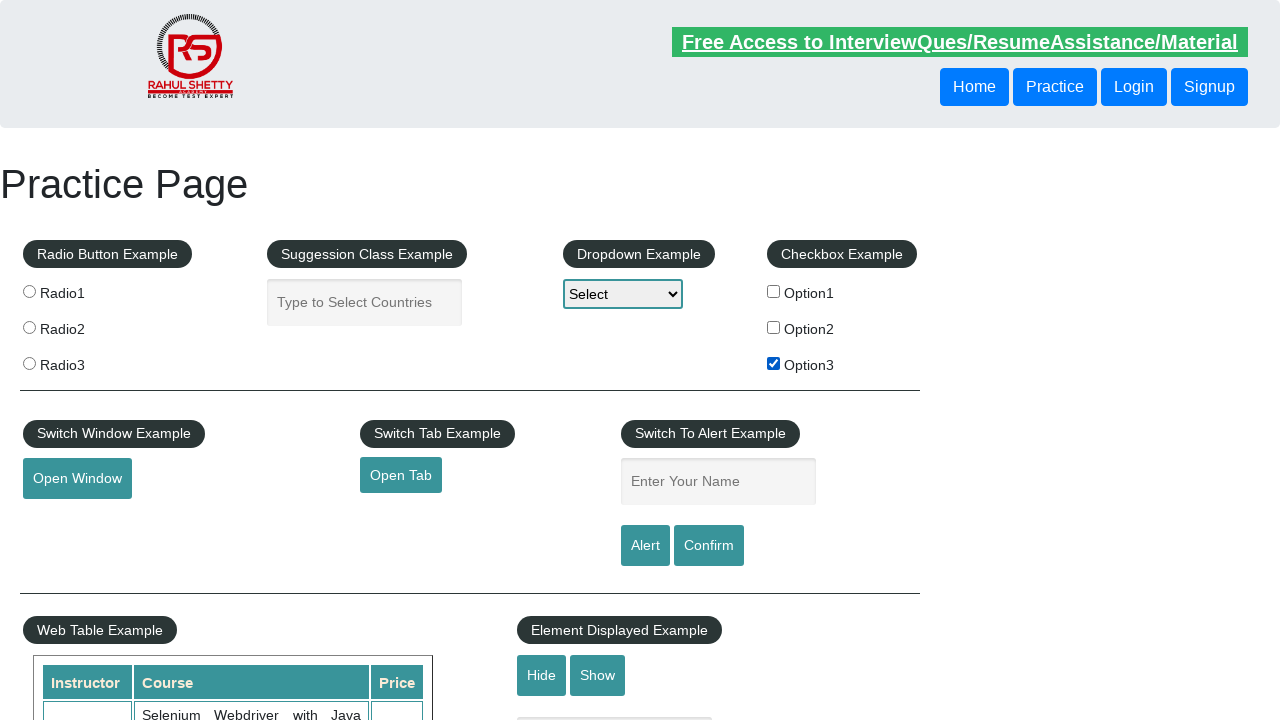

Selected 'Option3' from dropdown using label on #dropdown-class-example
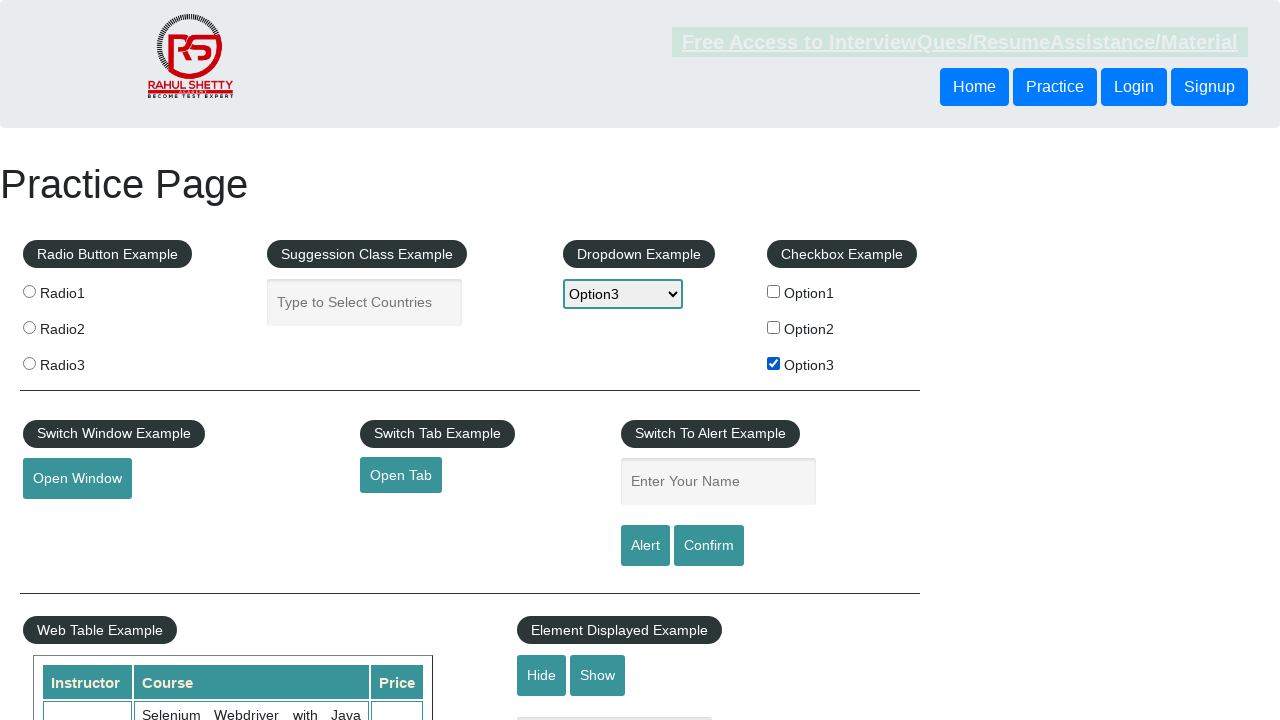

Filled textbox with 'Option3' on #name
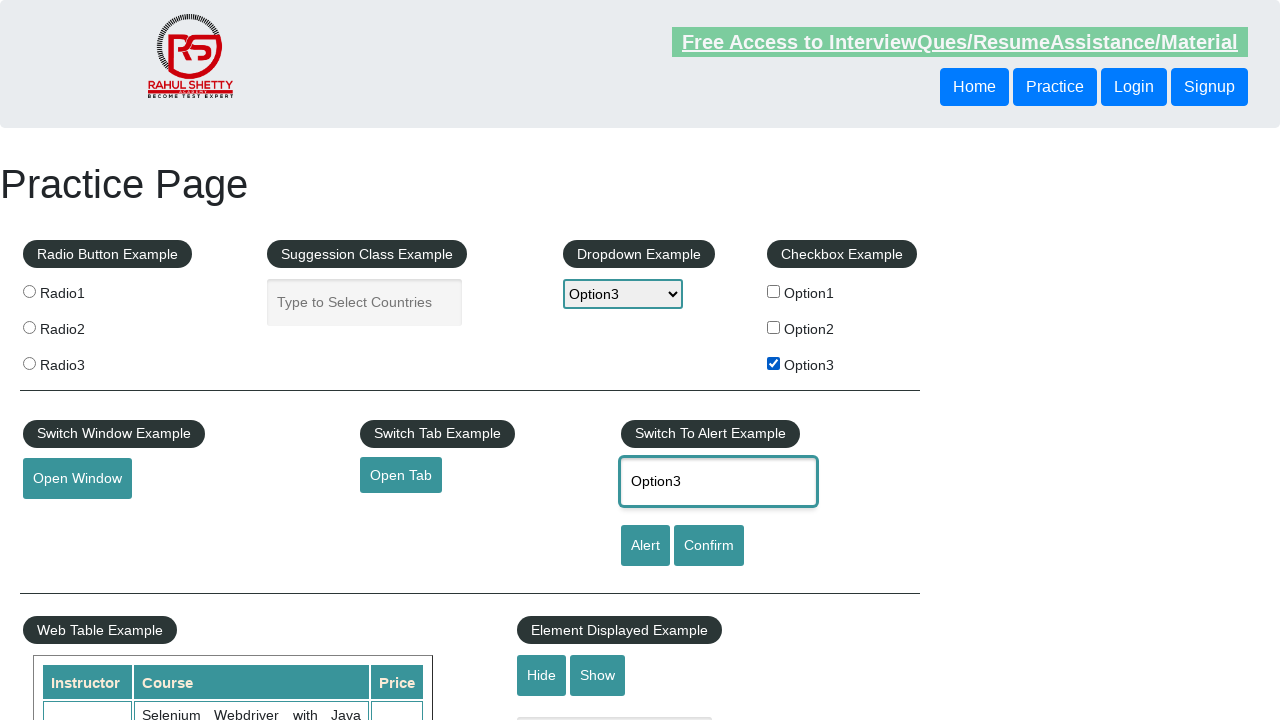

Set up dialog handler to accept alerts
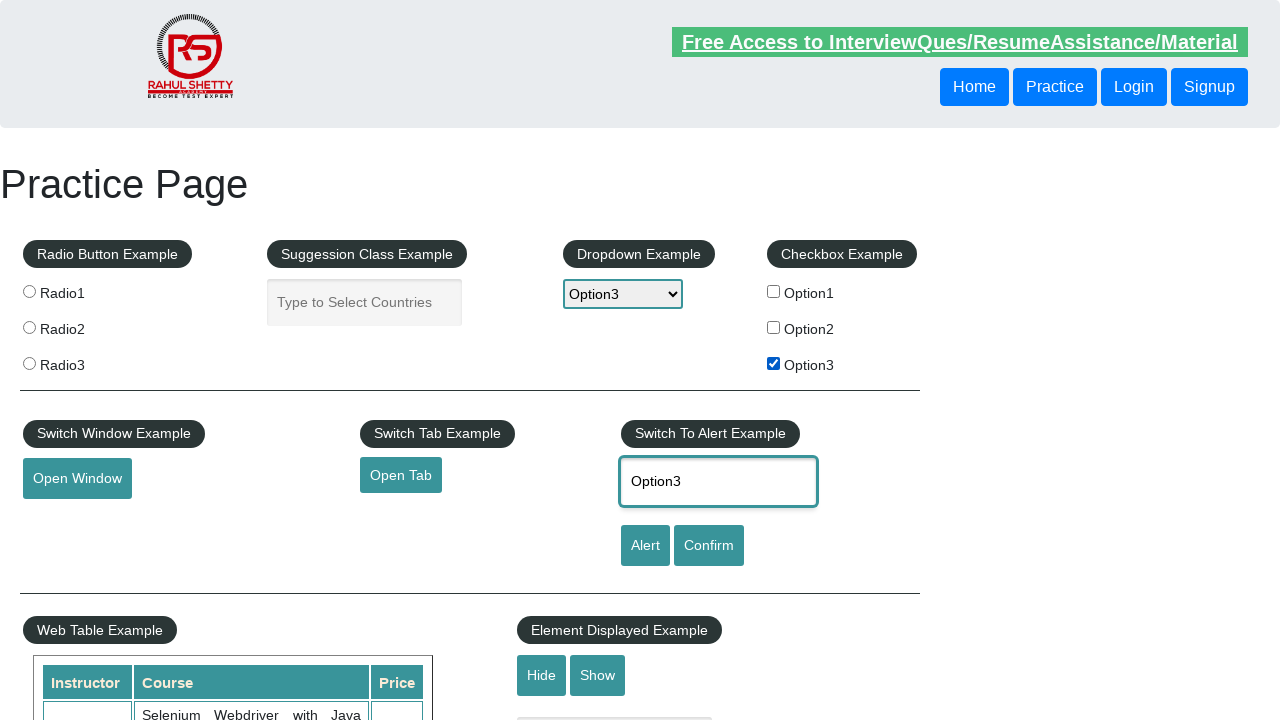

Clicked Alert button, alert dialog accepted at (645, 546) on #alertbtn
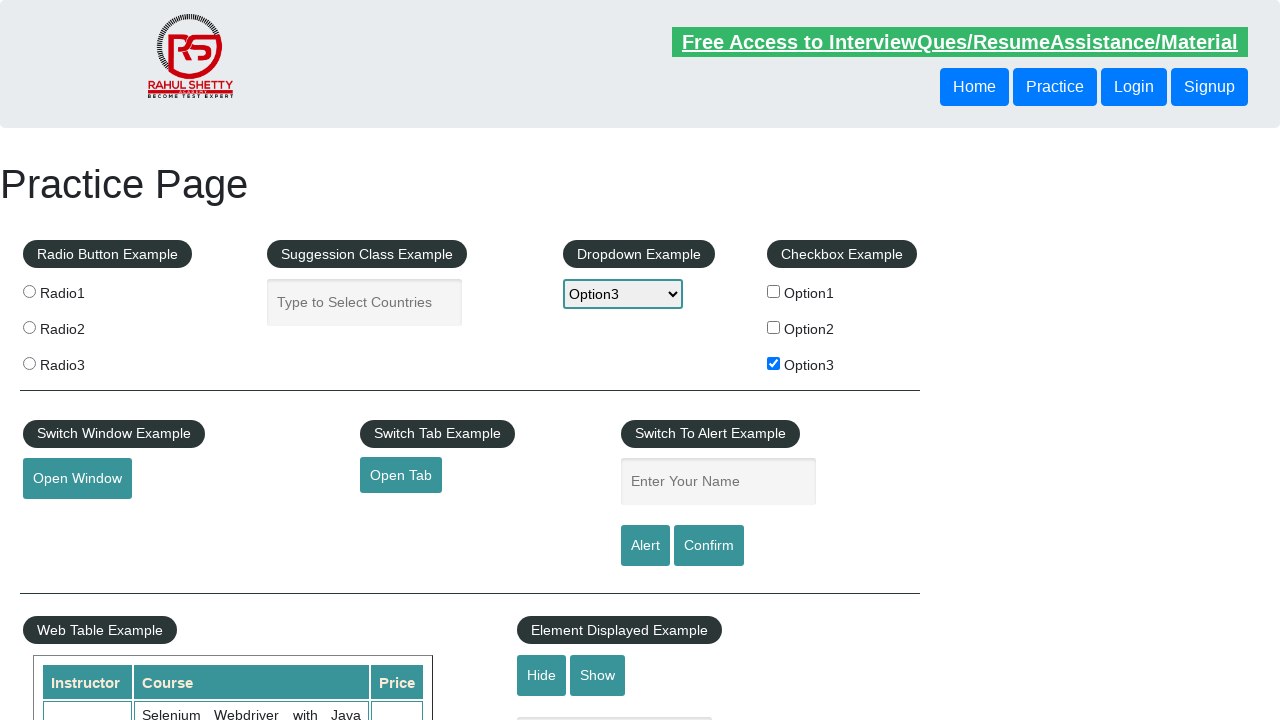

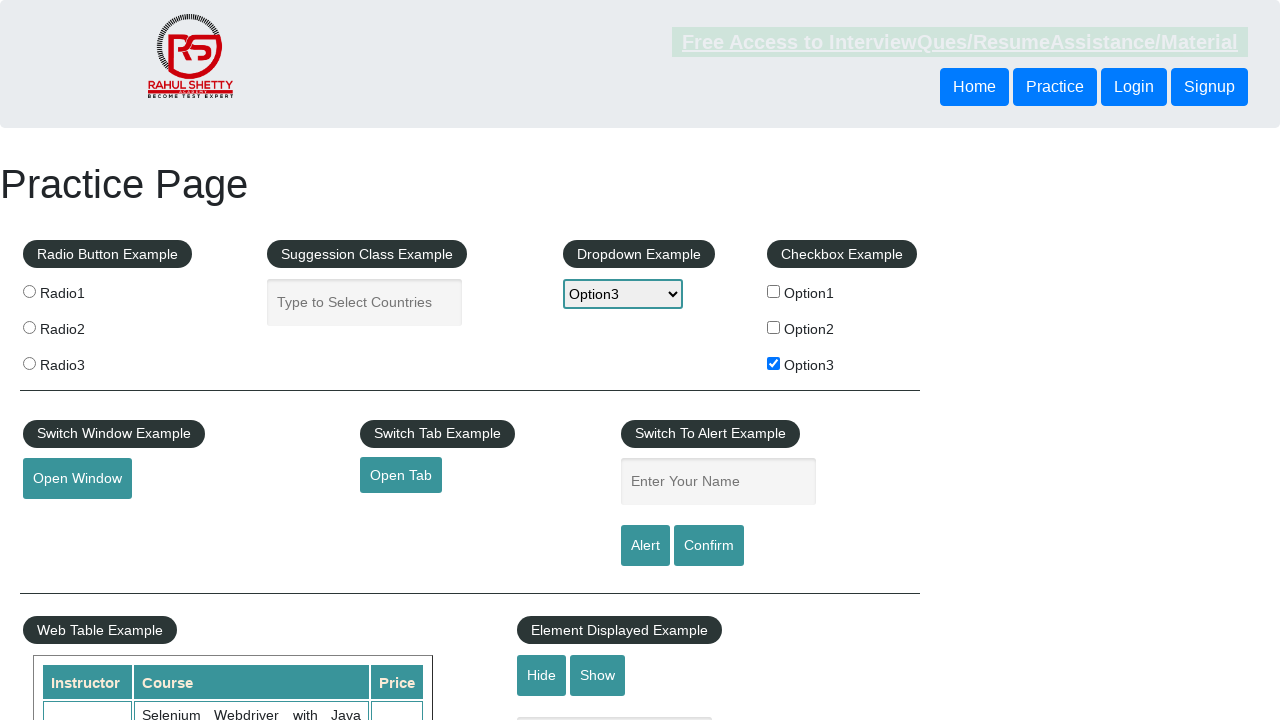